Navigates to the Goyang city government website and verifies the page loads successfully

Starting URL: http://www.goyang.go.kr/www/index.do

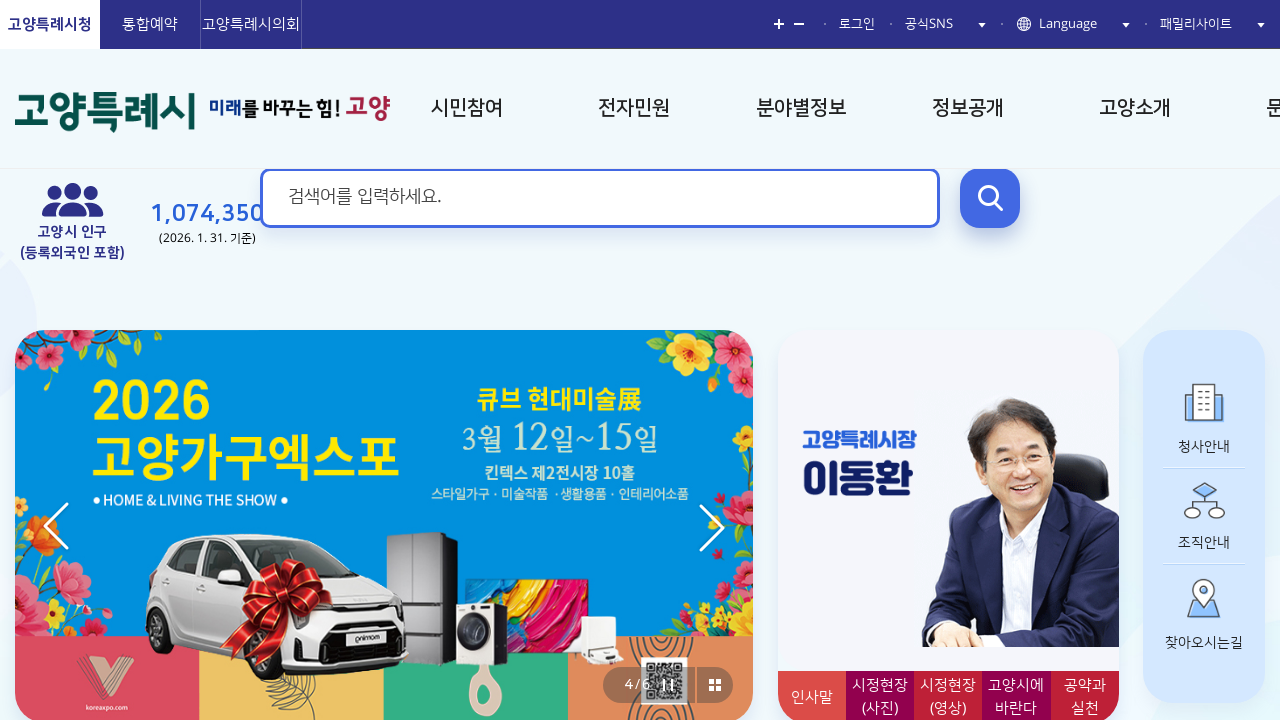

Navigated to Goyang city government website
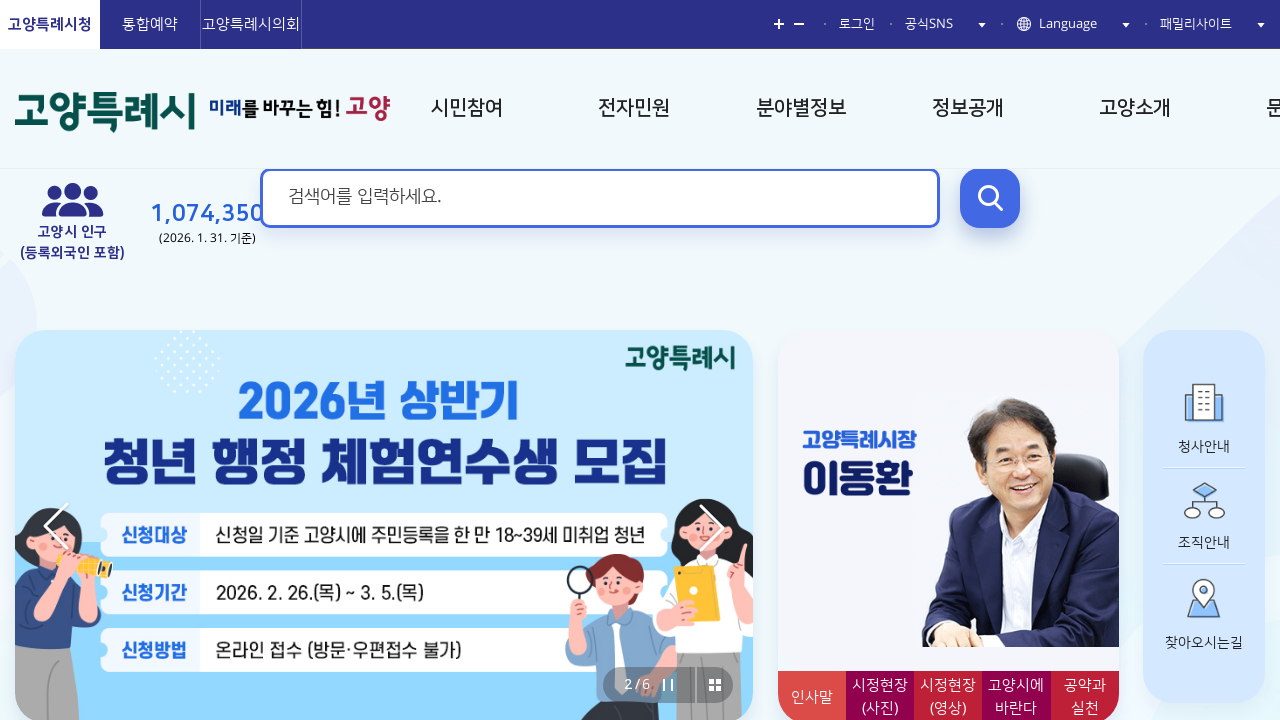

Page DOM content fully loaded
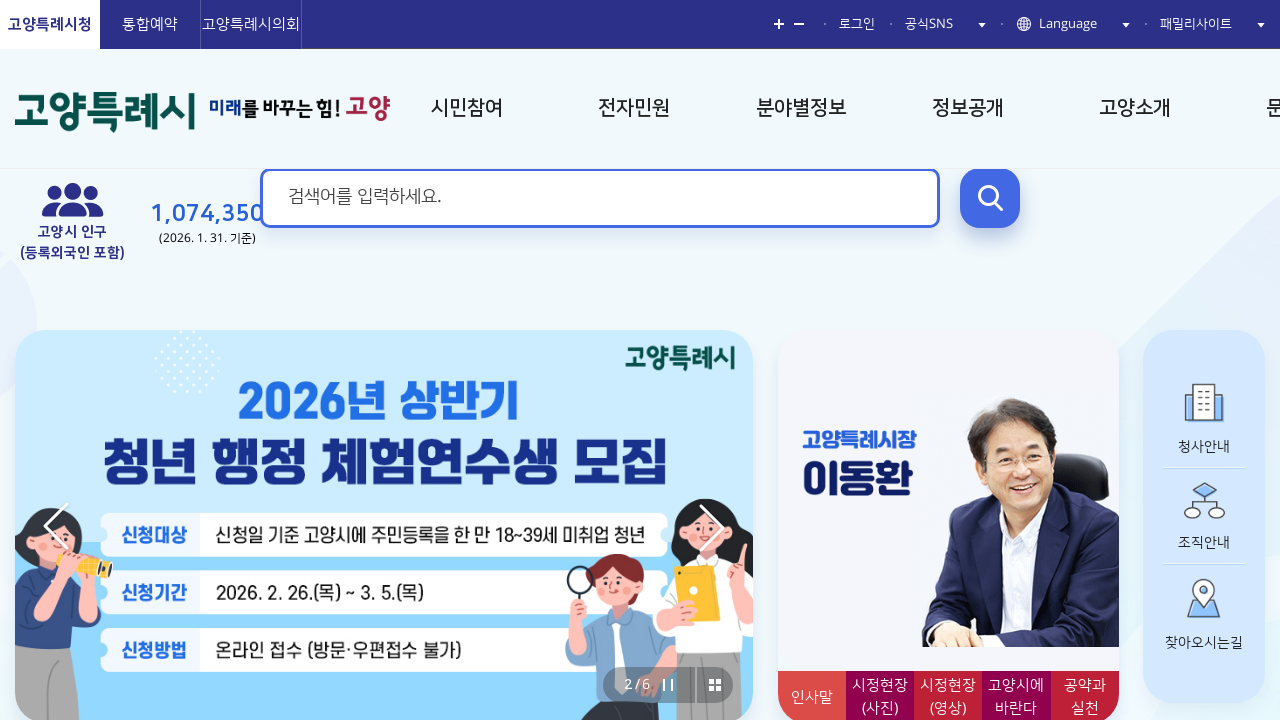

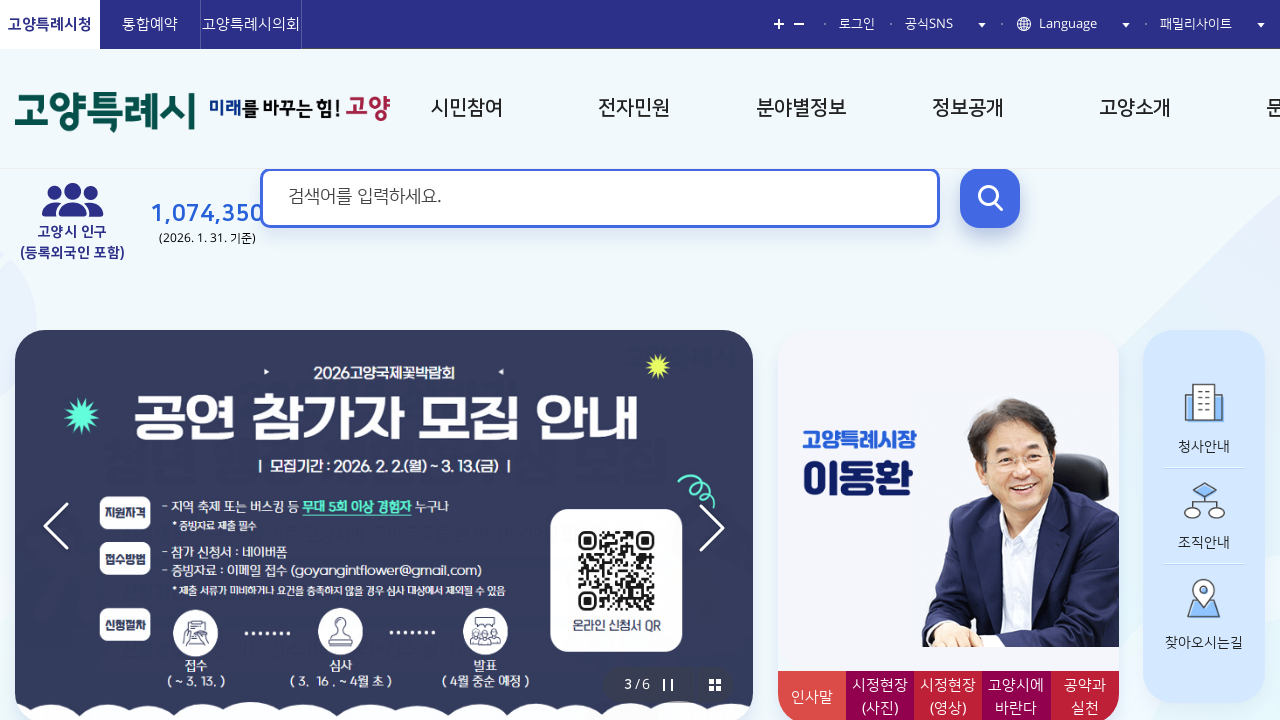